Navigates to a simple form page and locates the submit button element by its ID

Starting URL: http://suninjuly.github.io/simple_form_find_task.html

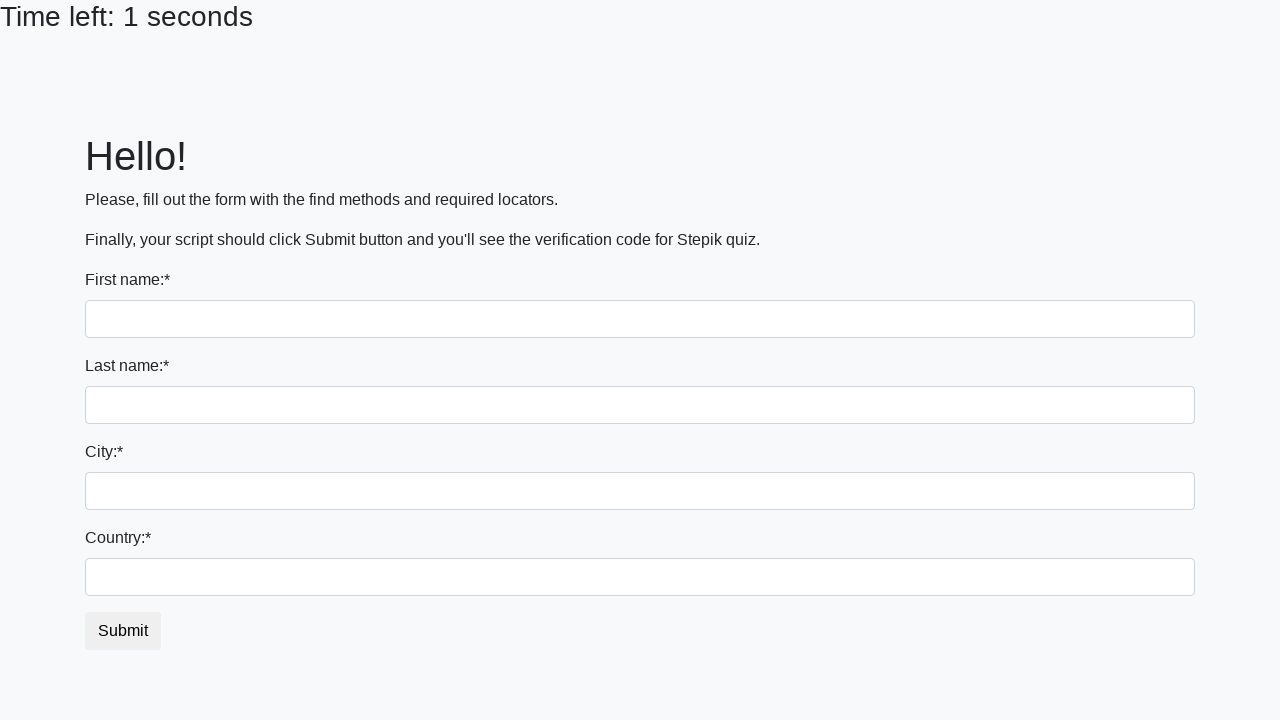

Waited for submit button element with ID 'submit_button' to be available
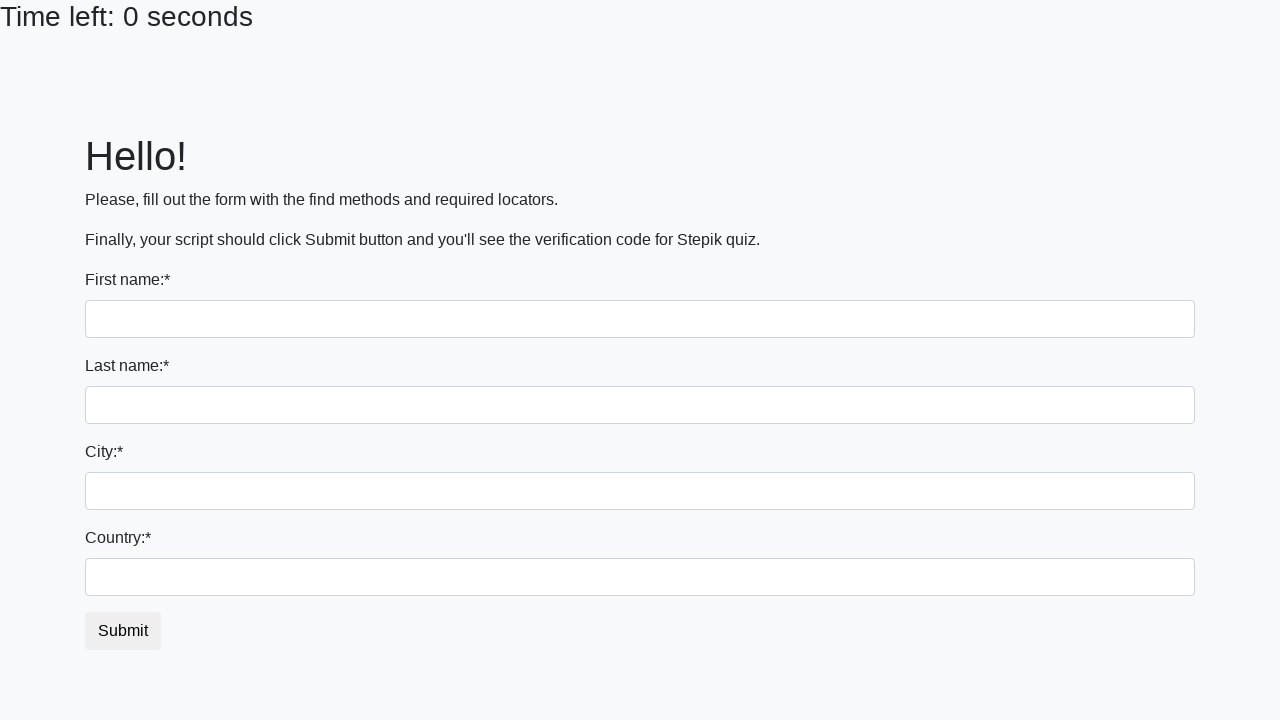

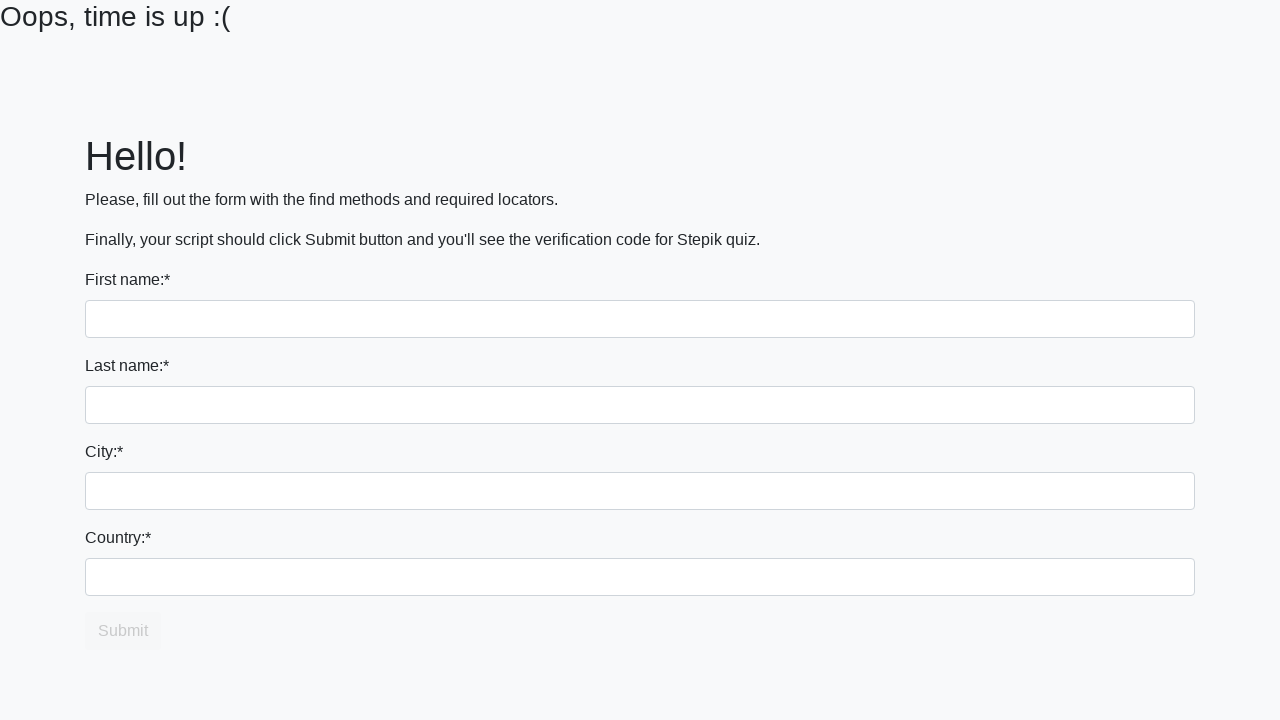